Tests checkbox interaction by expanding a section and checking all unchecked checkboxes on a W3C ARIA practices example page

Starting URL: https://www.w3.org/TR/2019/NOTE-wai-aria-practices-1.1-20190814/examples/checkbox/checkbox-1/checkbox-1.html

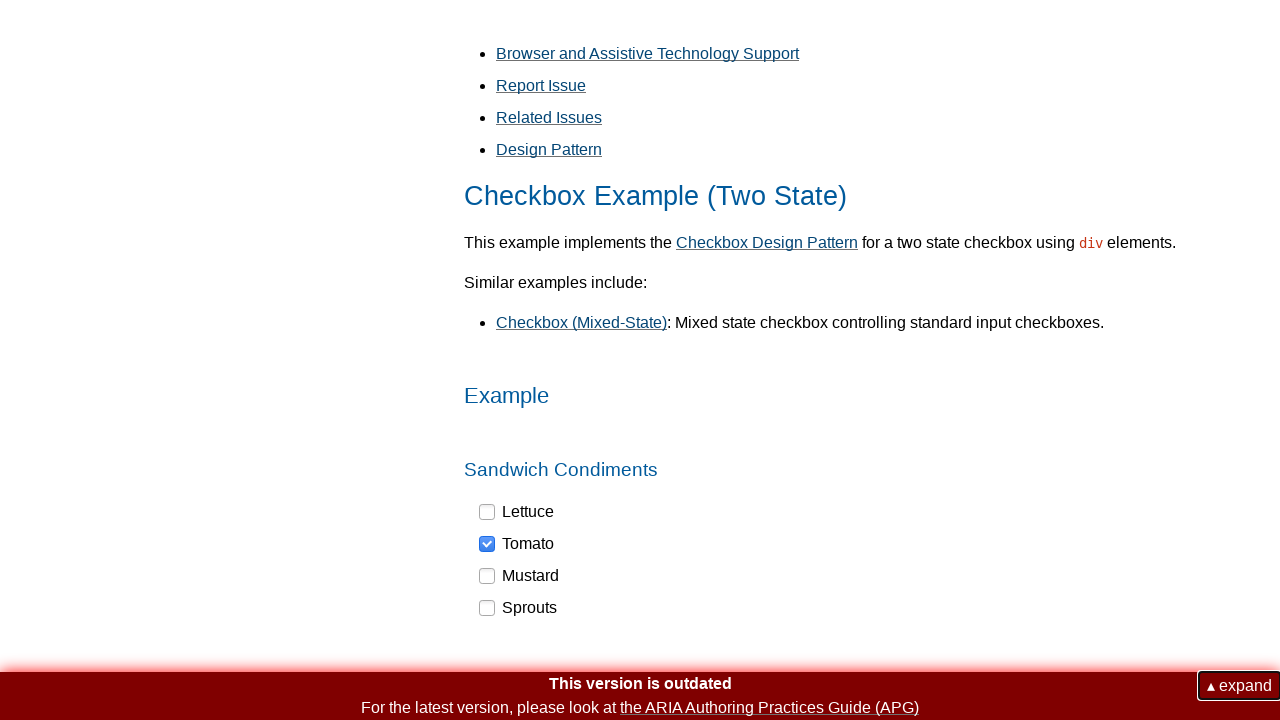

Clicked the collapse/expand button to expand the section at (1240, 686) on button
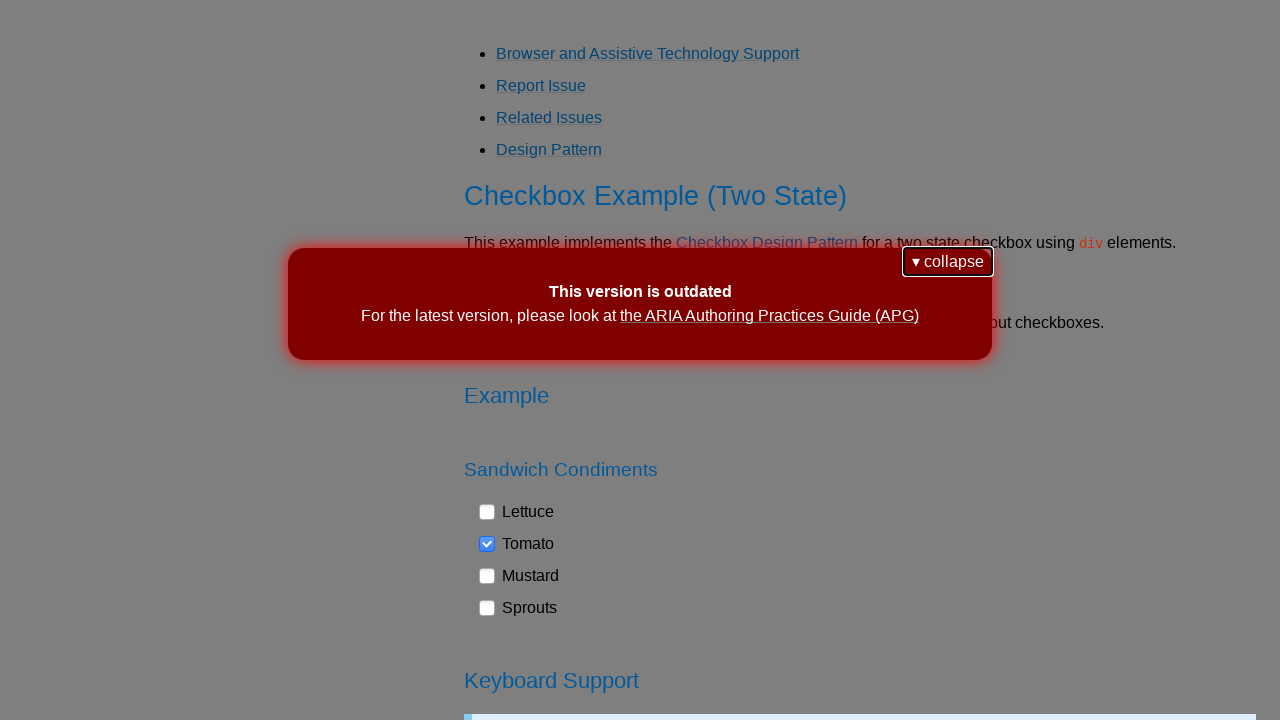

Waited for checkboxes section to be visible
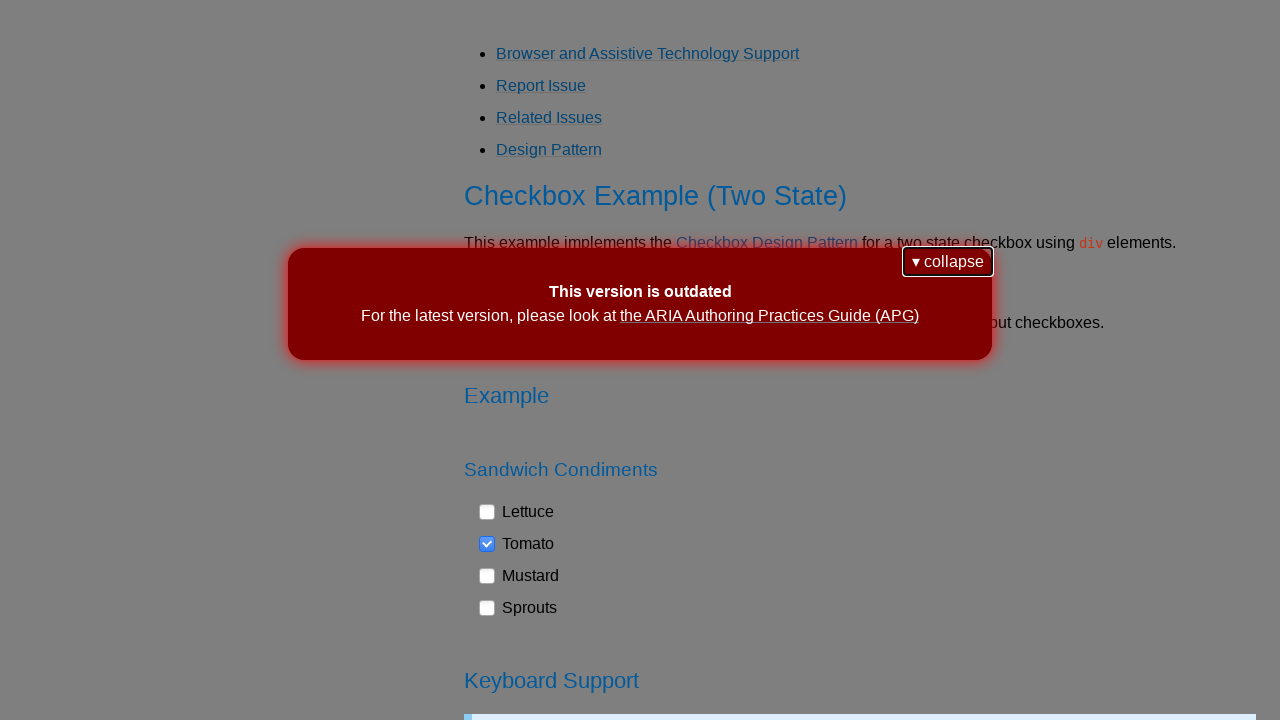

Found 4 checkbox elements
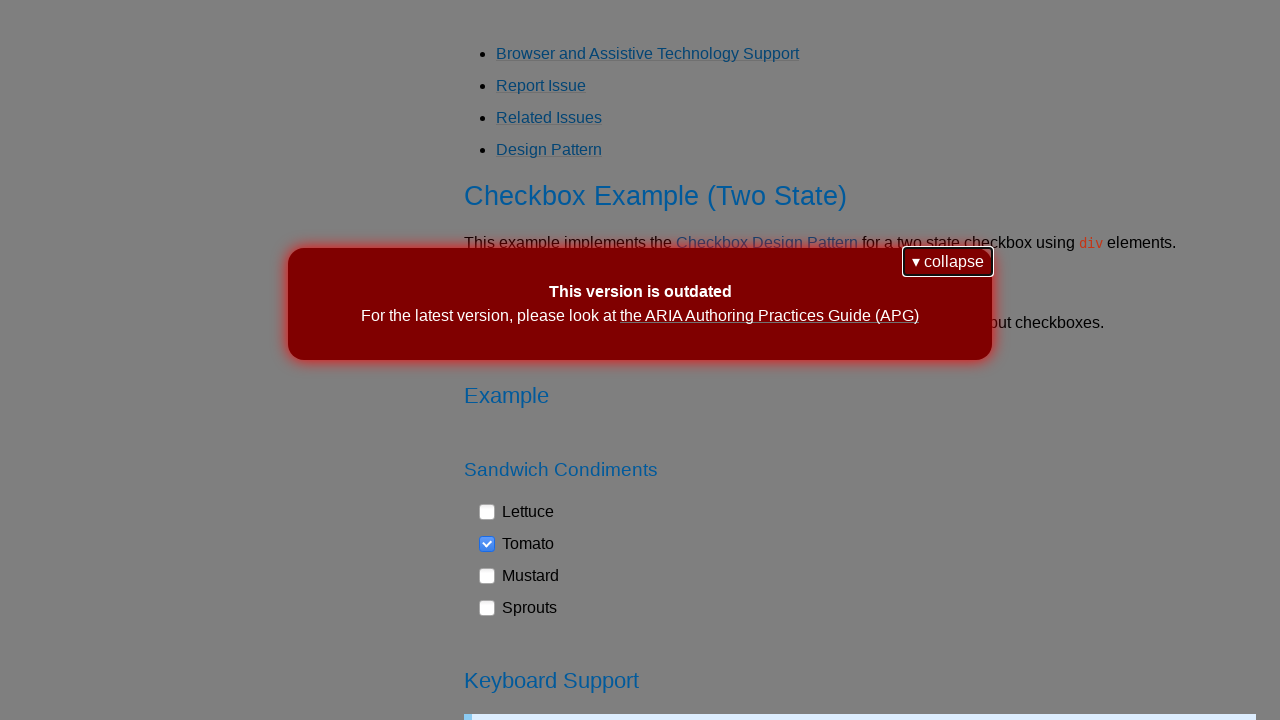

Clicked an unchecked checkbox to check it
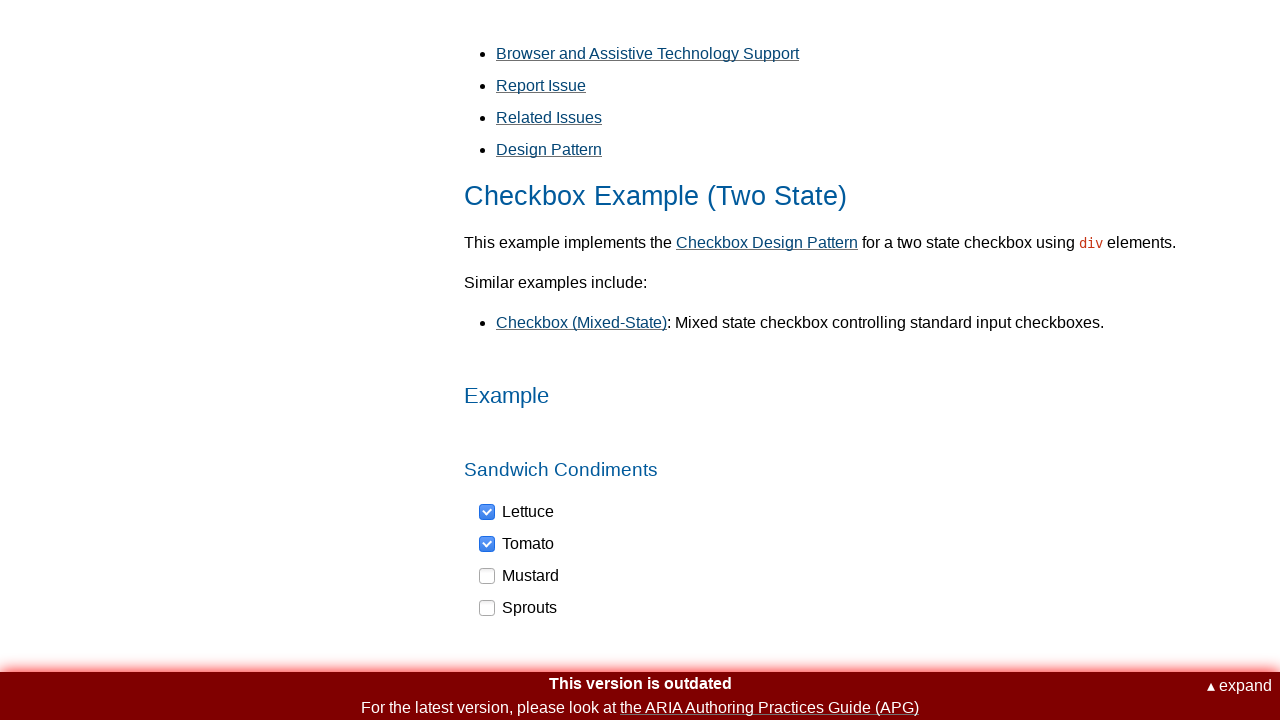

Clicked an unchecked checkbox to check it
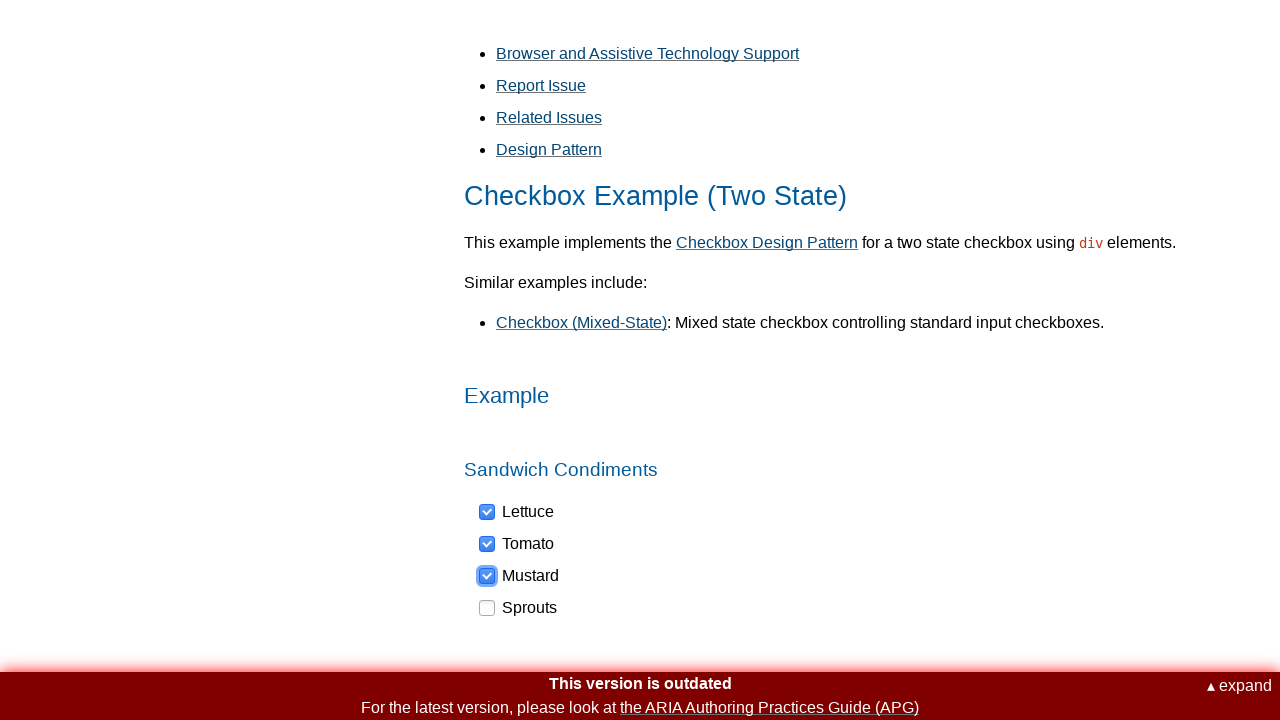

Clicked an unchecked checkbox to check it
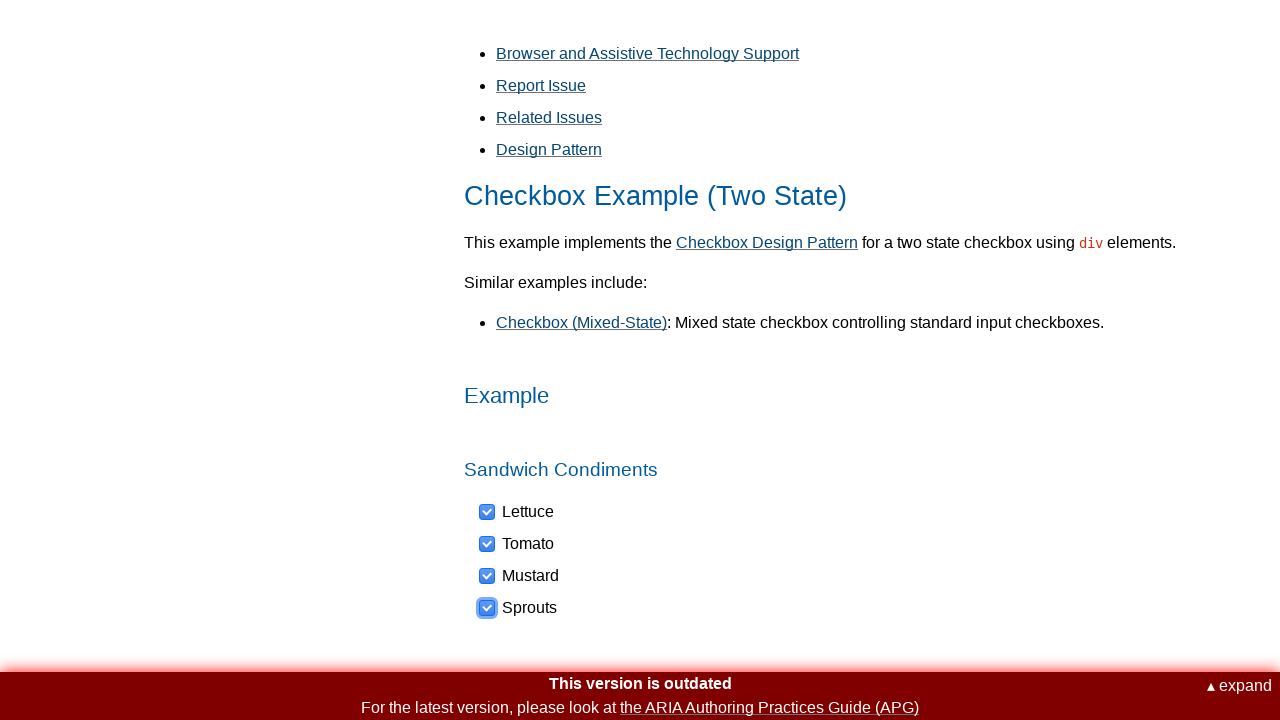

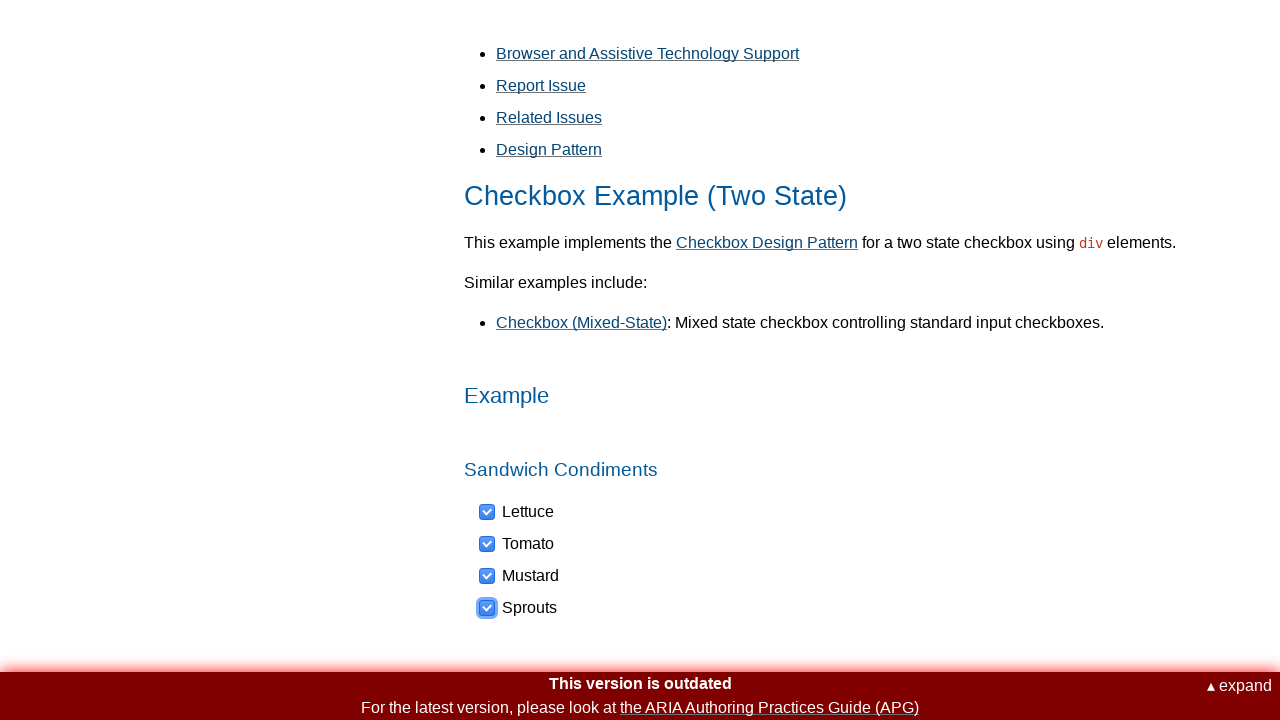